Tests drag and drop functionality by dragging element A to element B on a drag-and-drop demo page

Starting URL: https://crossbrowsertesting.github.io/drag-and-drop

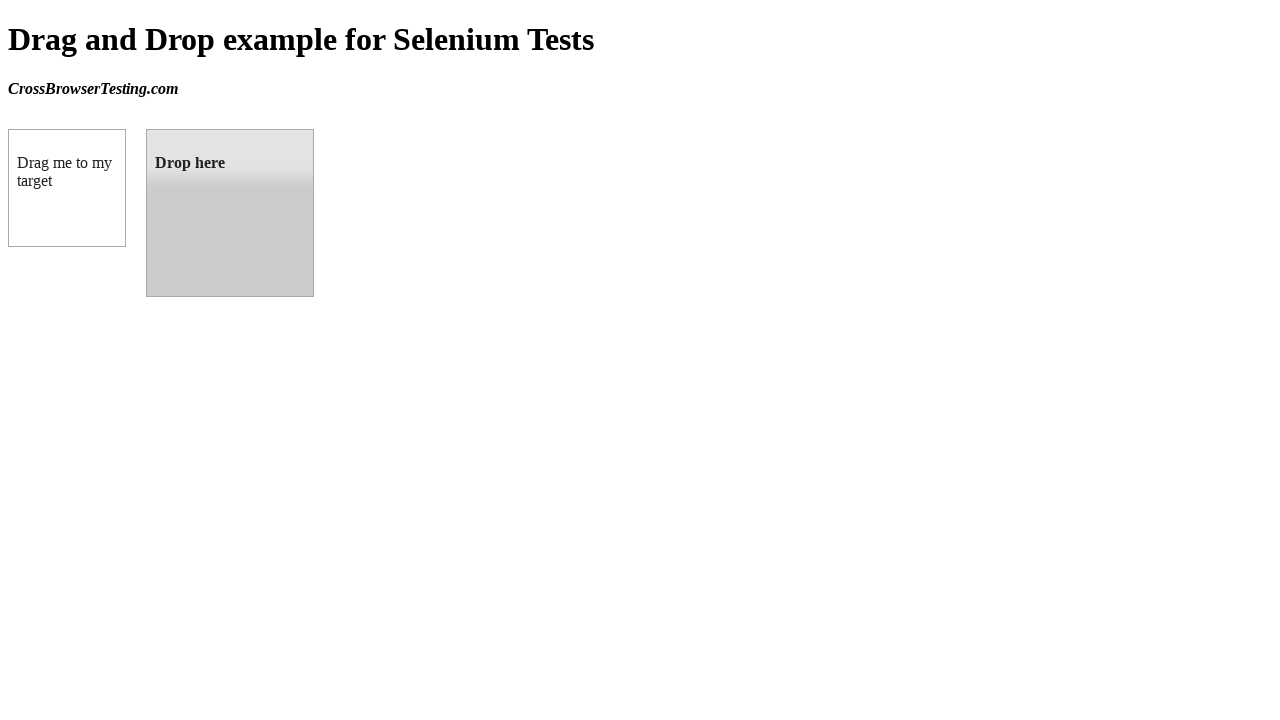

Navigated to drag and drop demo page
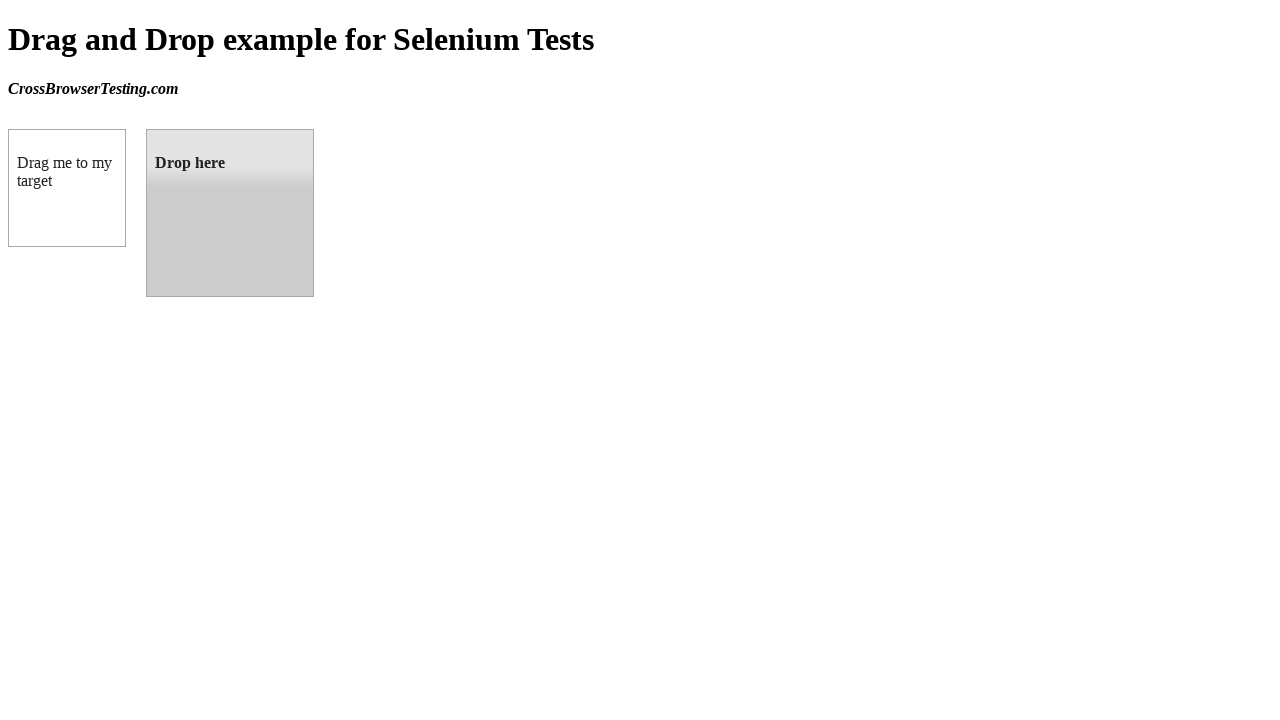

Located source element (box A) with ID 'draggable'
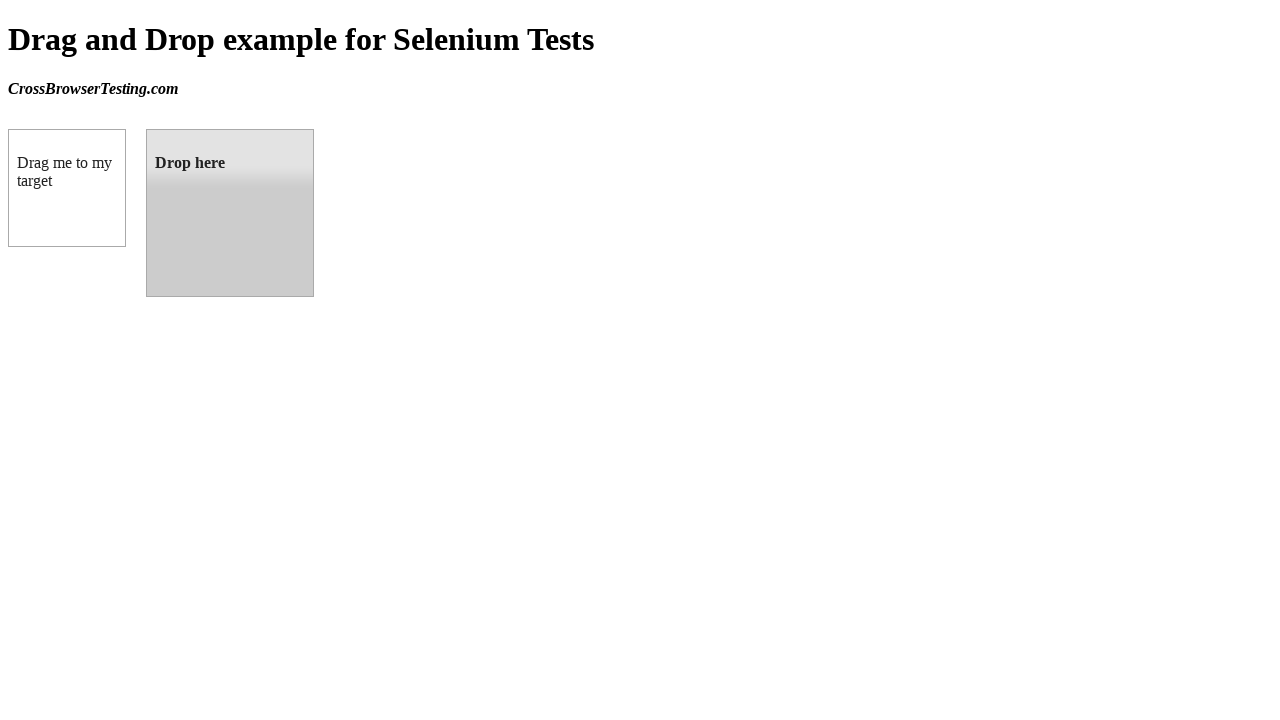

Located target element (box B) with ID 'droppable'
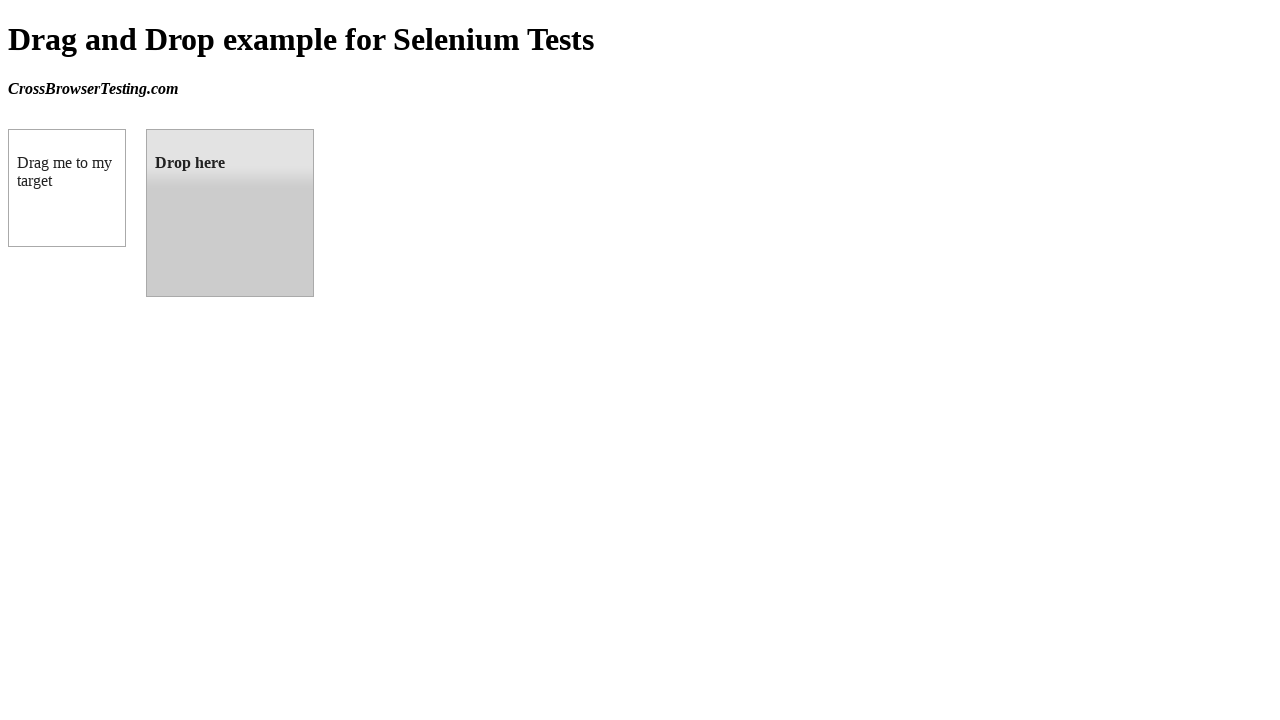

Dragged box A onto box B successfully at (230, 213)
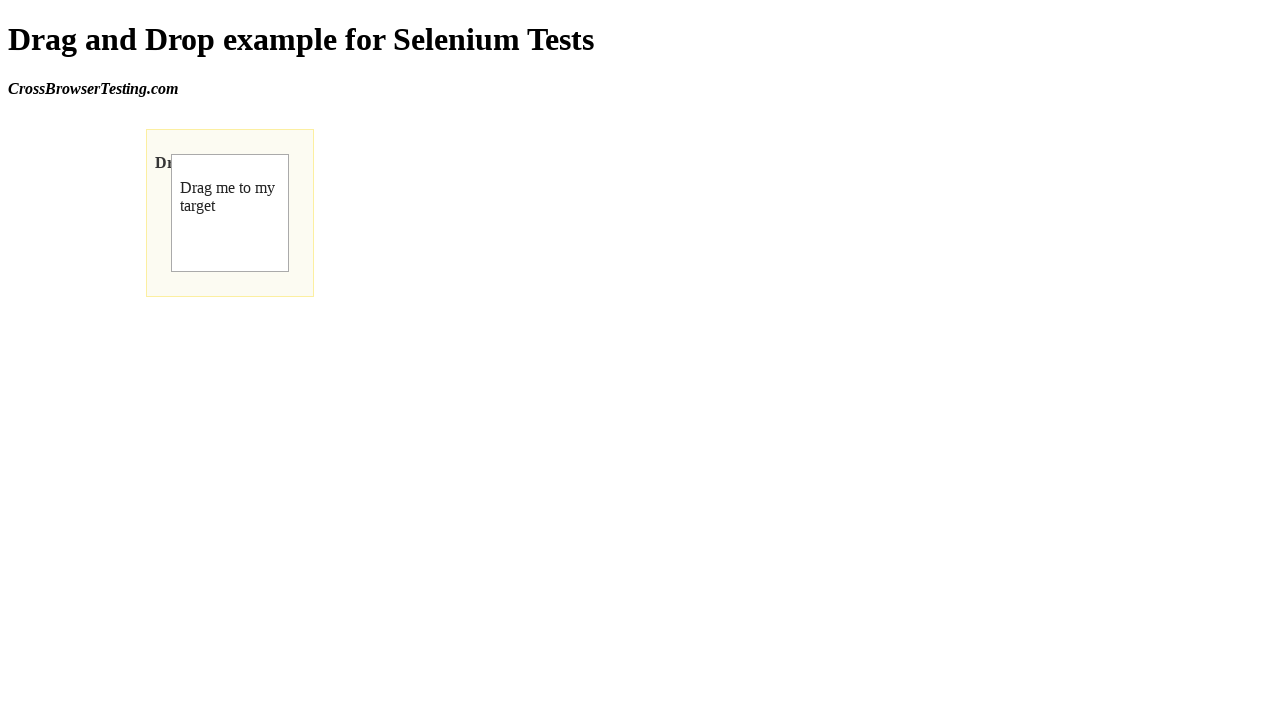

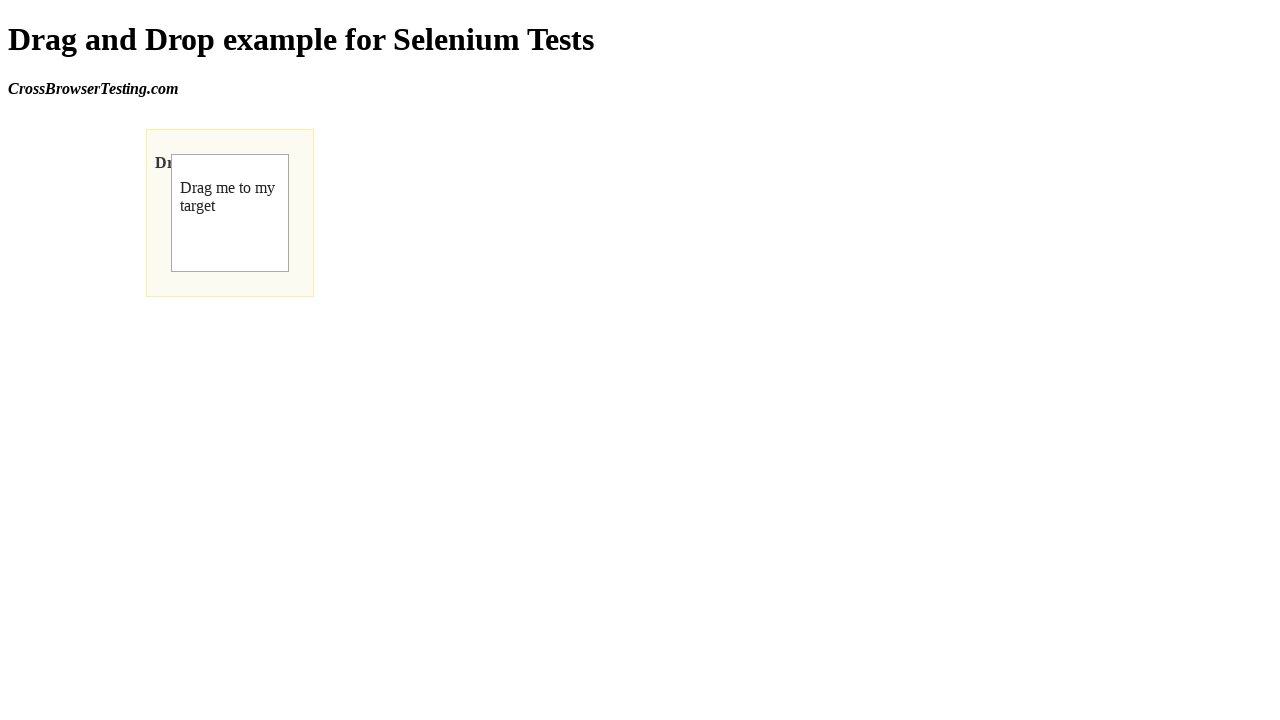